Tests dynamic properties page by waiting for an element that becomes visible after a delay, then verifying it is displayed

Starting URL: https://demoqa.com/dynamic-properties

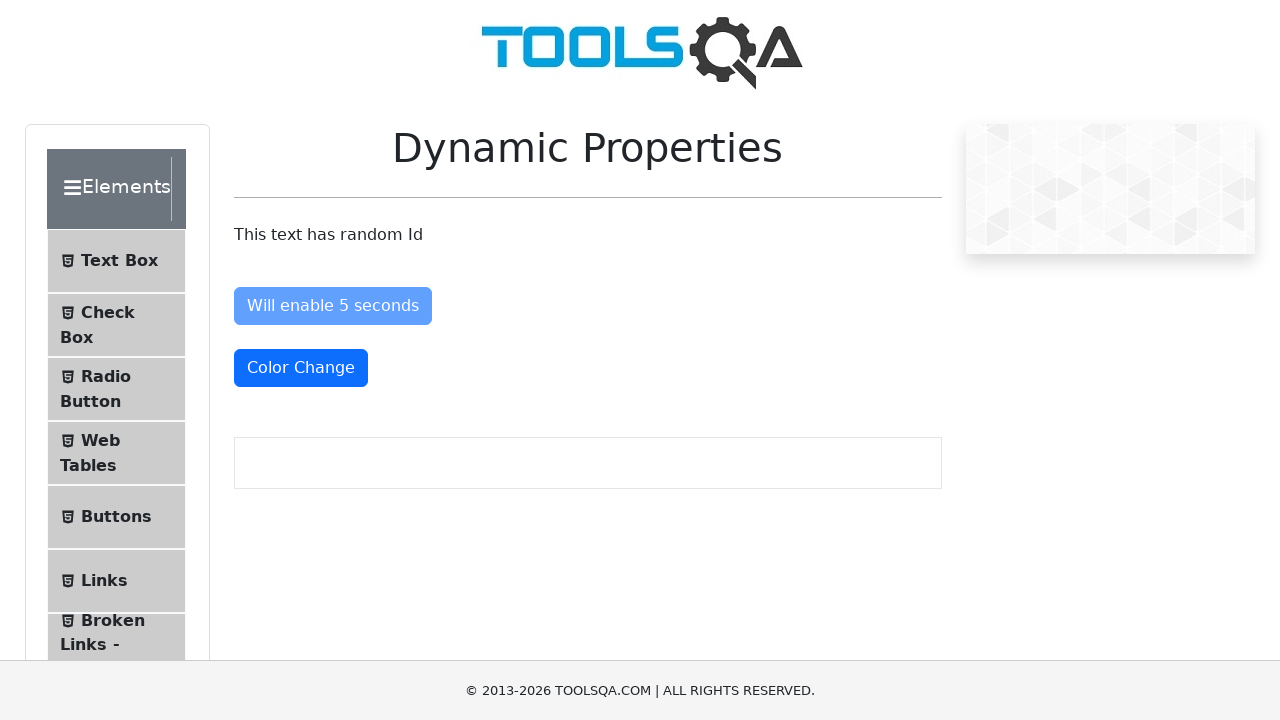

Navigated to dynamic properties page
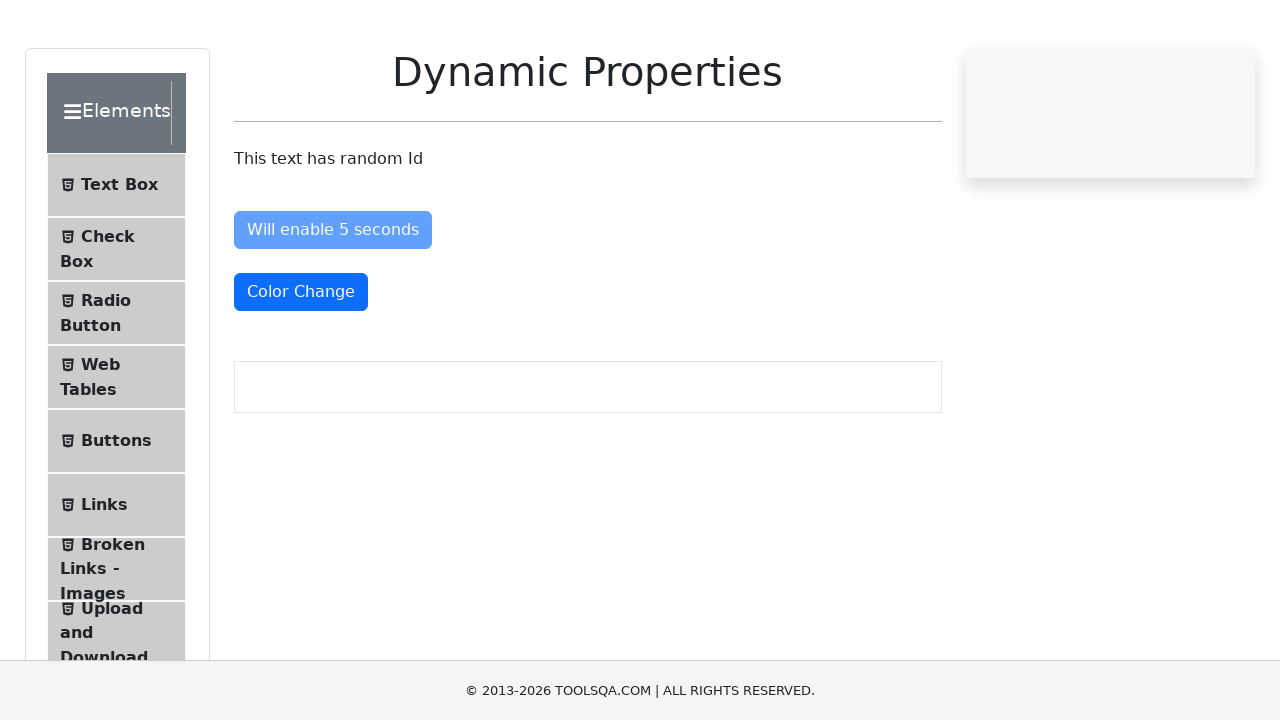

Located the visibleAfter element
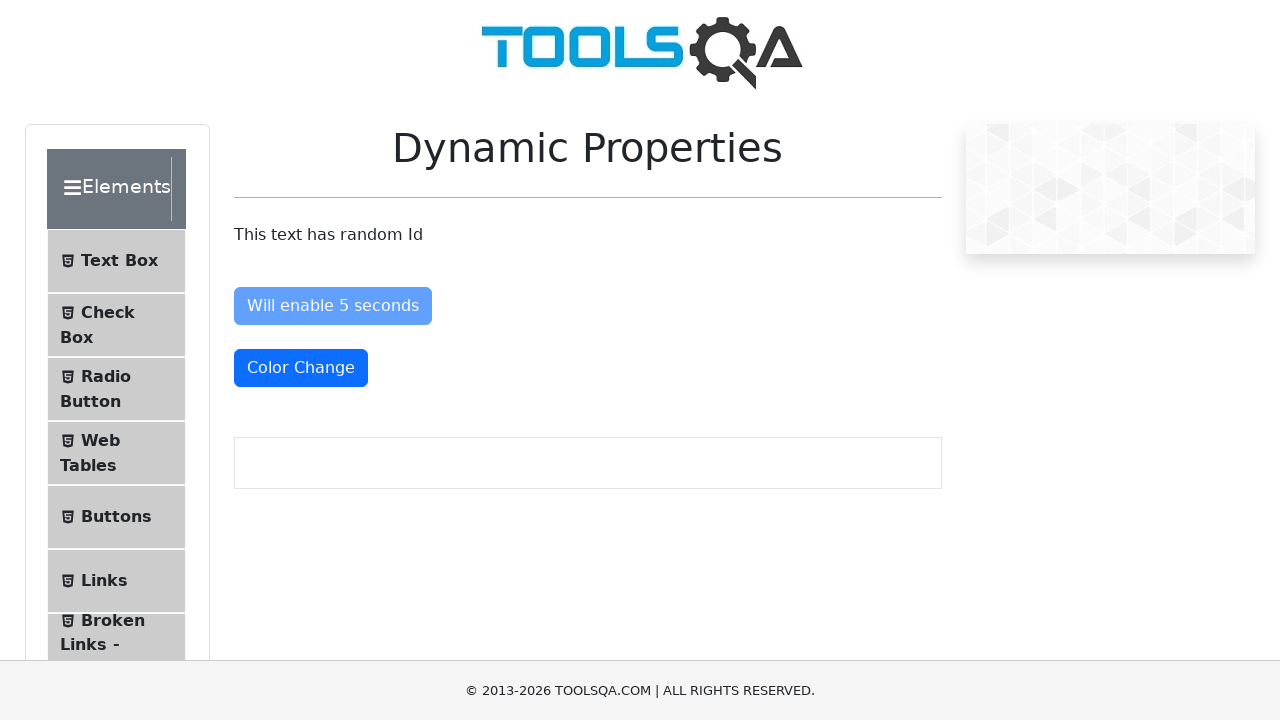

Element became visible after waiting for delayed appearance
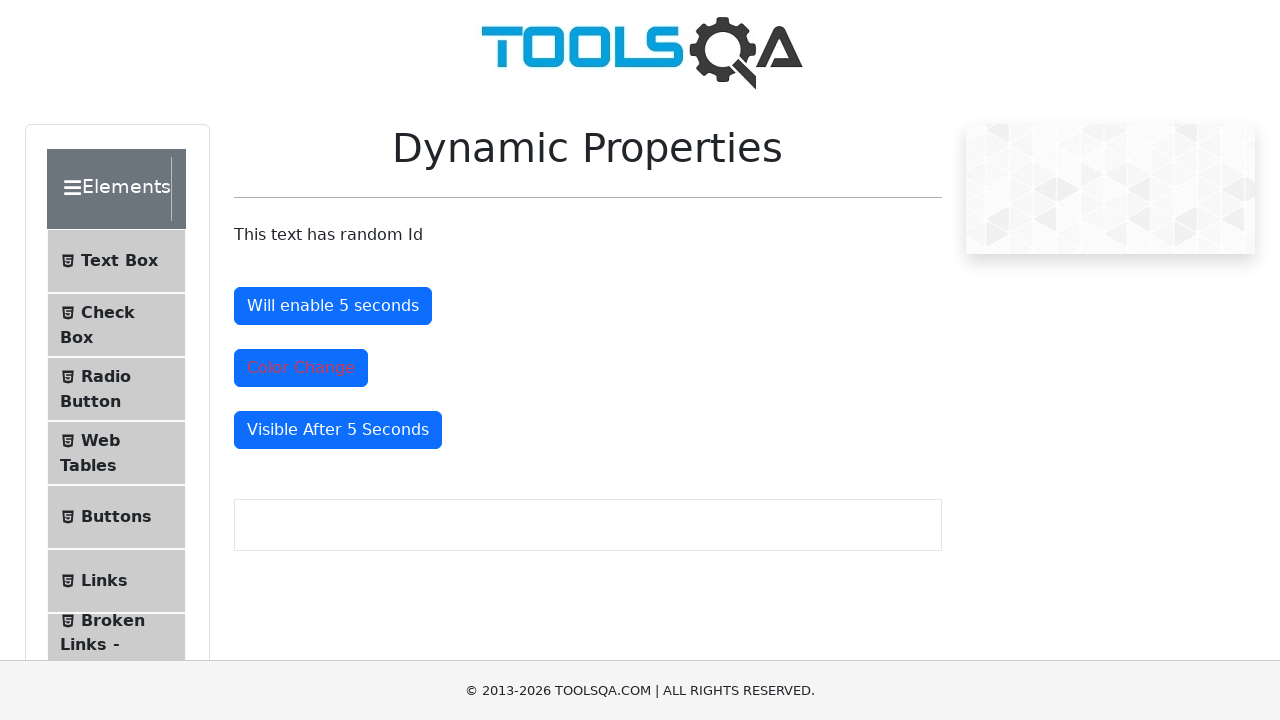

Verified that the dynamically loaded element is displayed
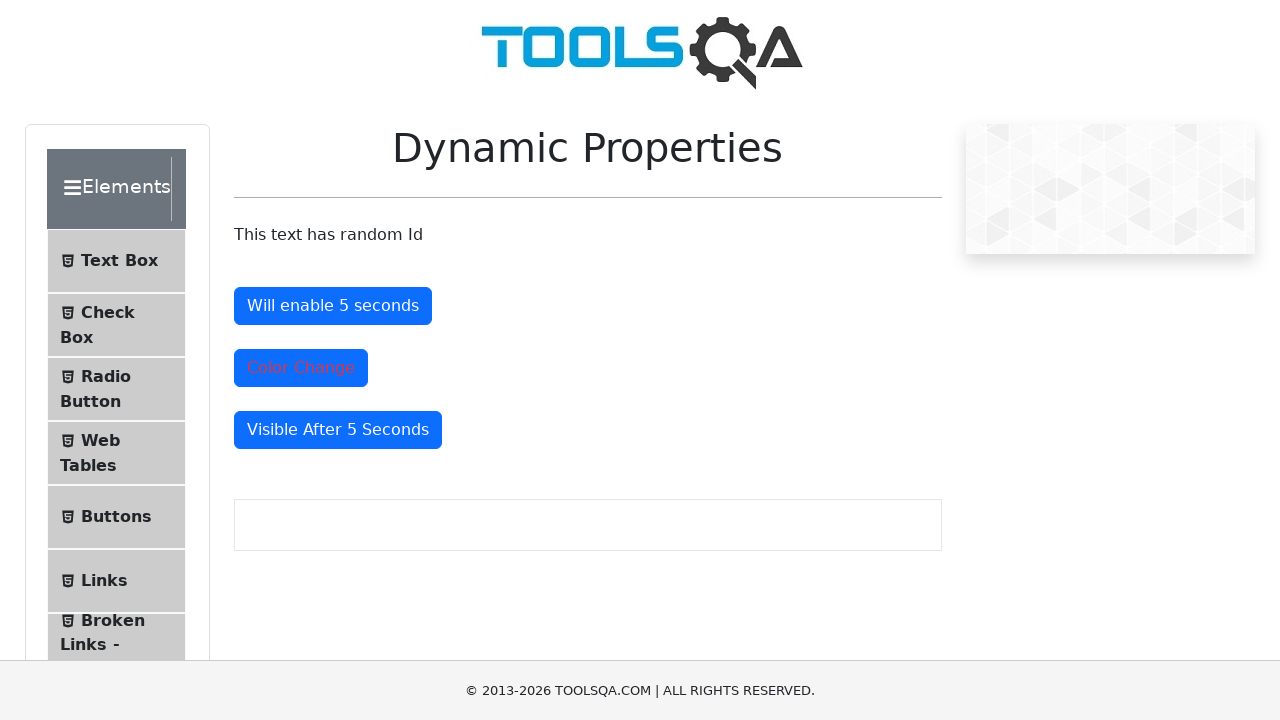

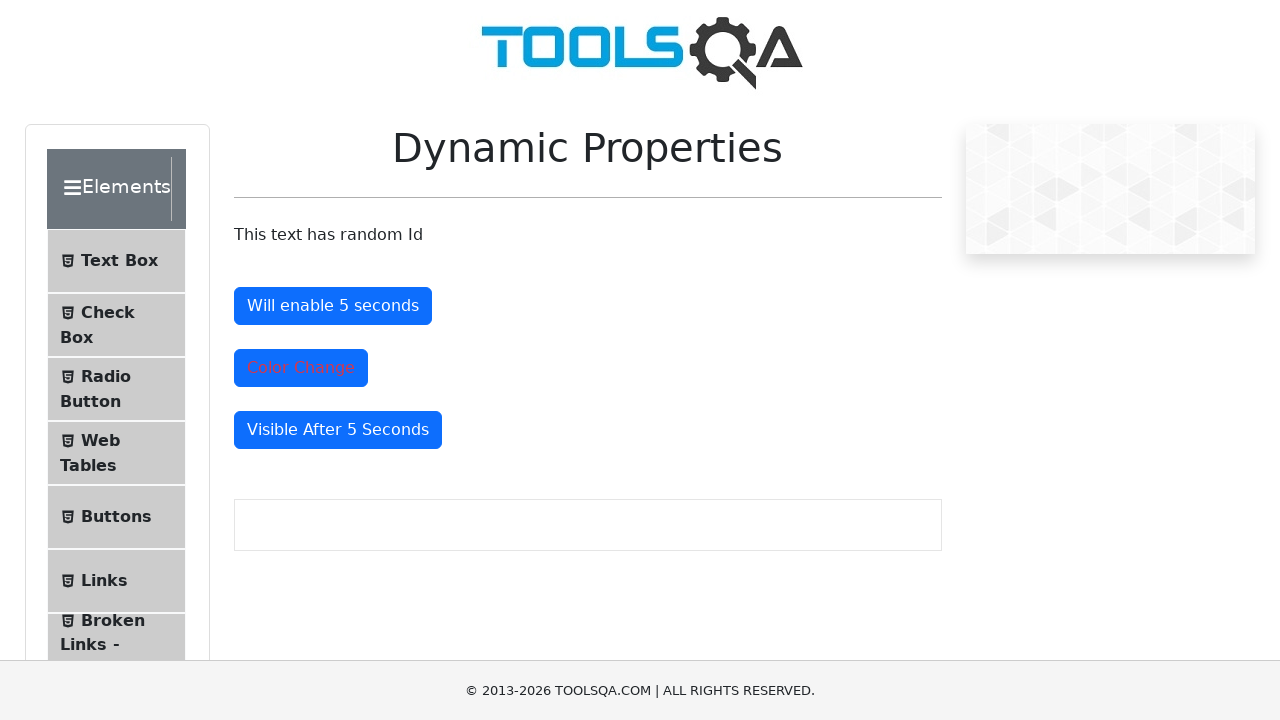